Tests form submission on Angular practice page by filling name, email, and password fields and verifying success message

Starting URL: https://rahulshettyacademy.com/angularpractice/

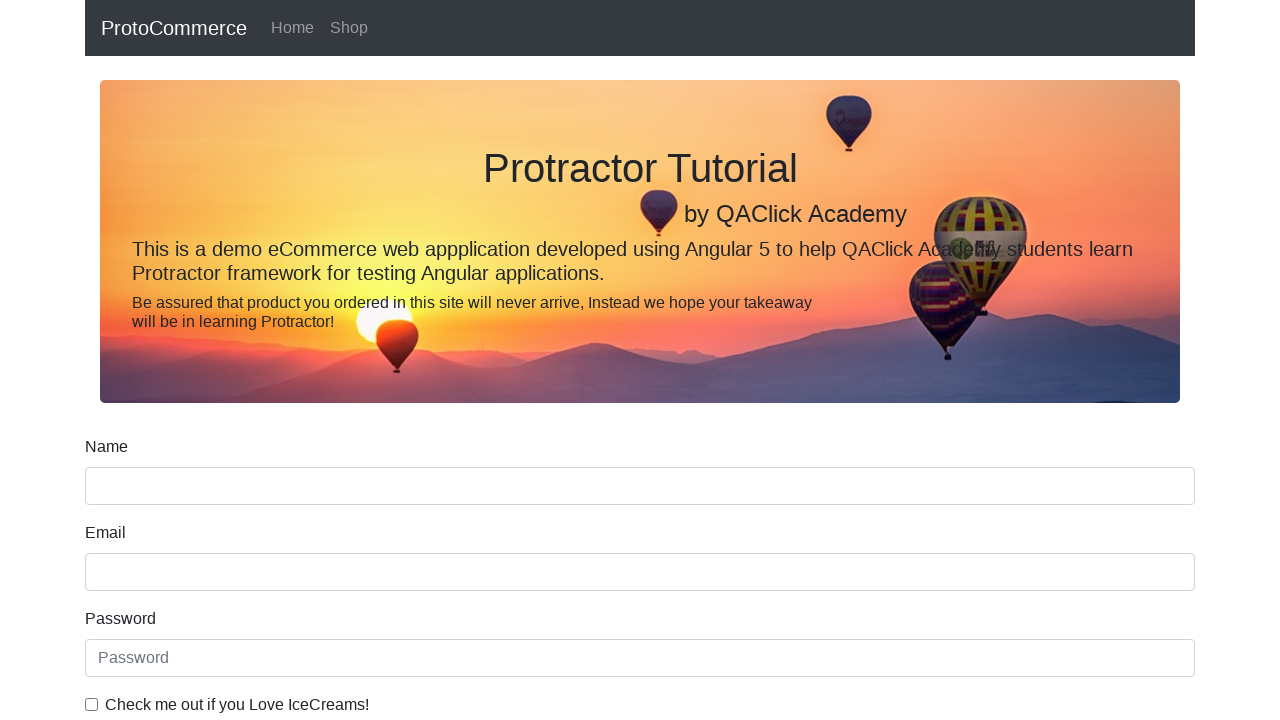

Filled name field with 'qa' on input[name='name']
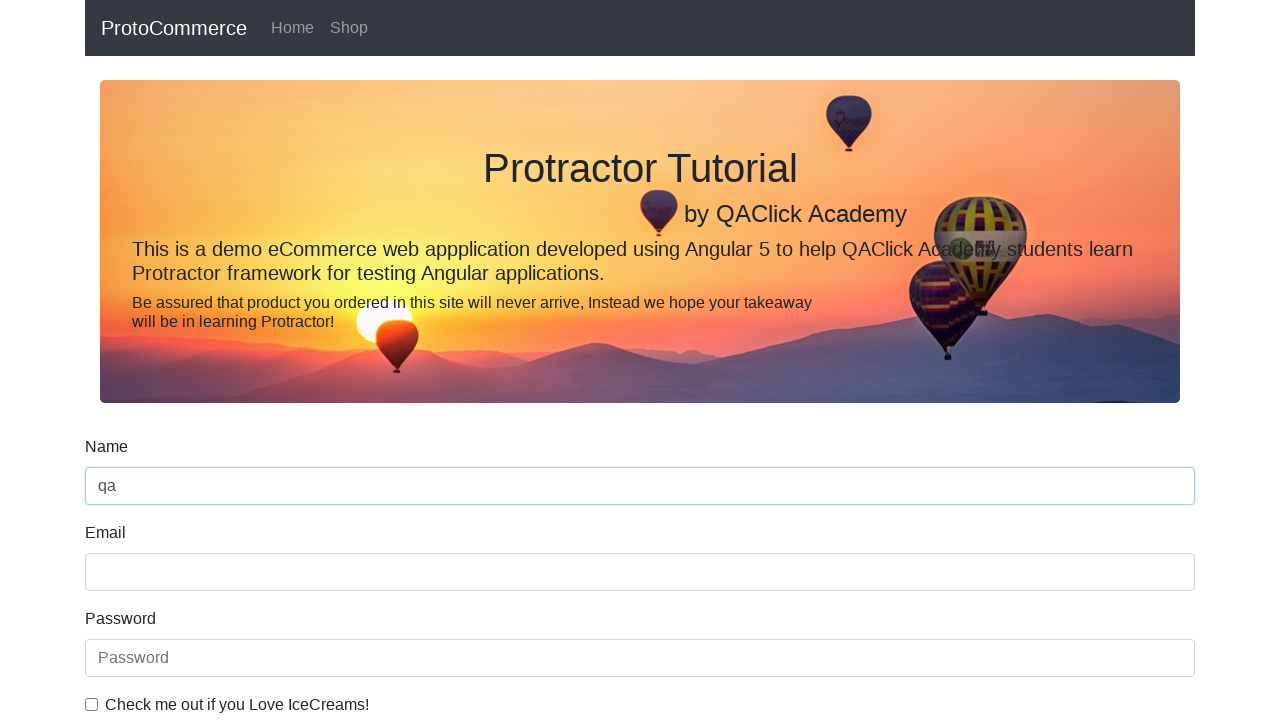

Filled email field with 'sn@yopmail.com' on input[name='email']
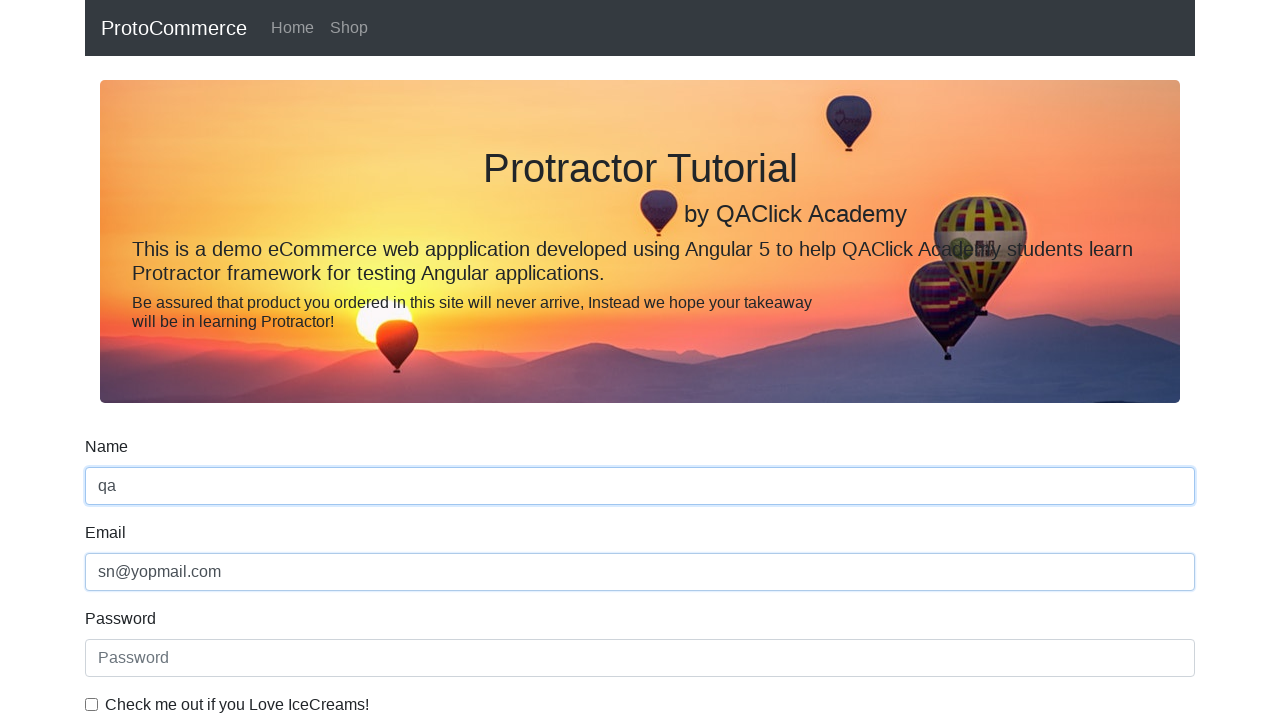

Filled password field with 'Admin@123' on #exampleInputPassword1
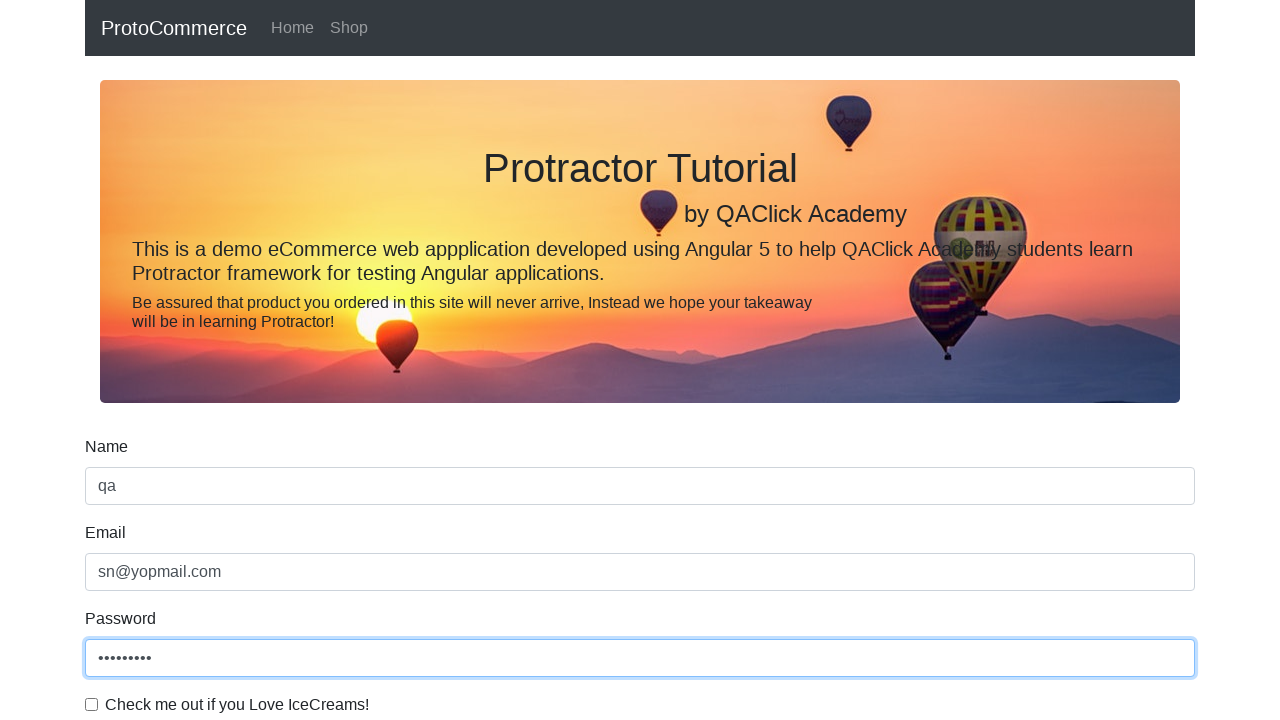

Clicked submit button to submit form at (123, 491) on xpath=//input[@class='btn btn-success']
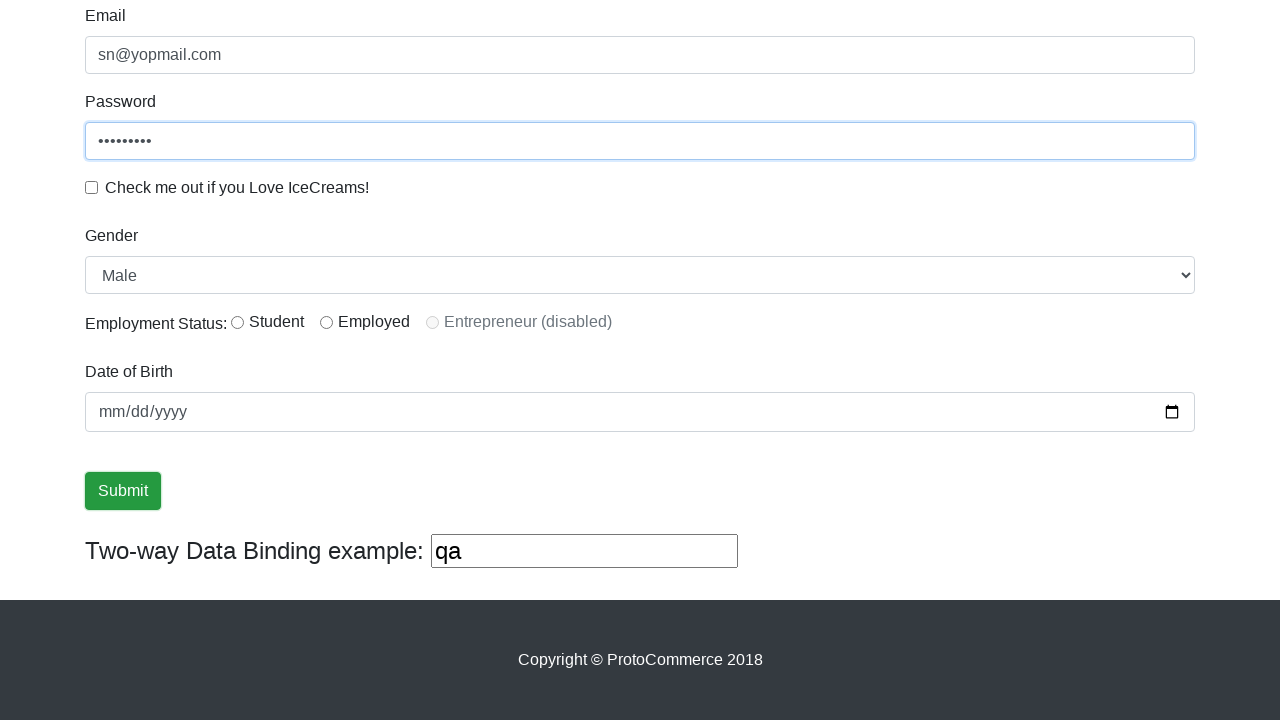

Retrieved success message text
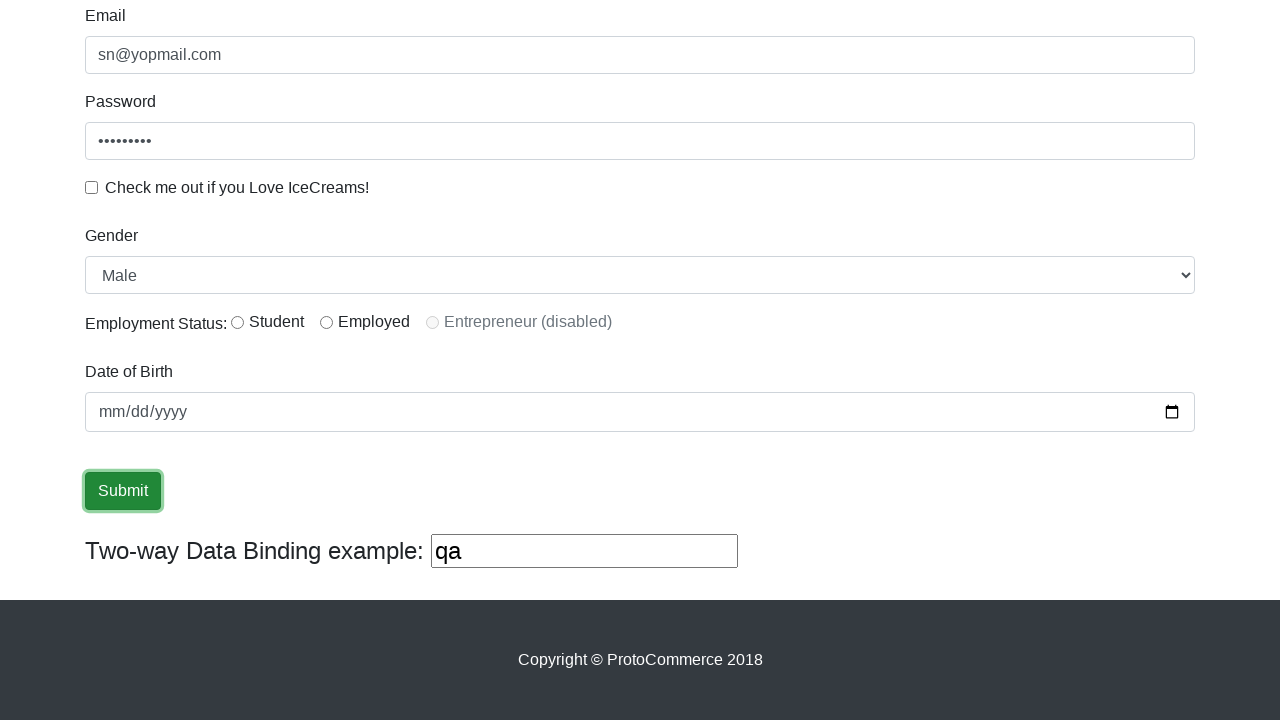

Verified success message contains 'Success'
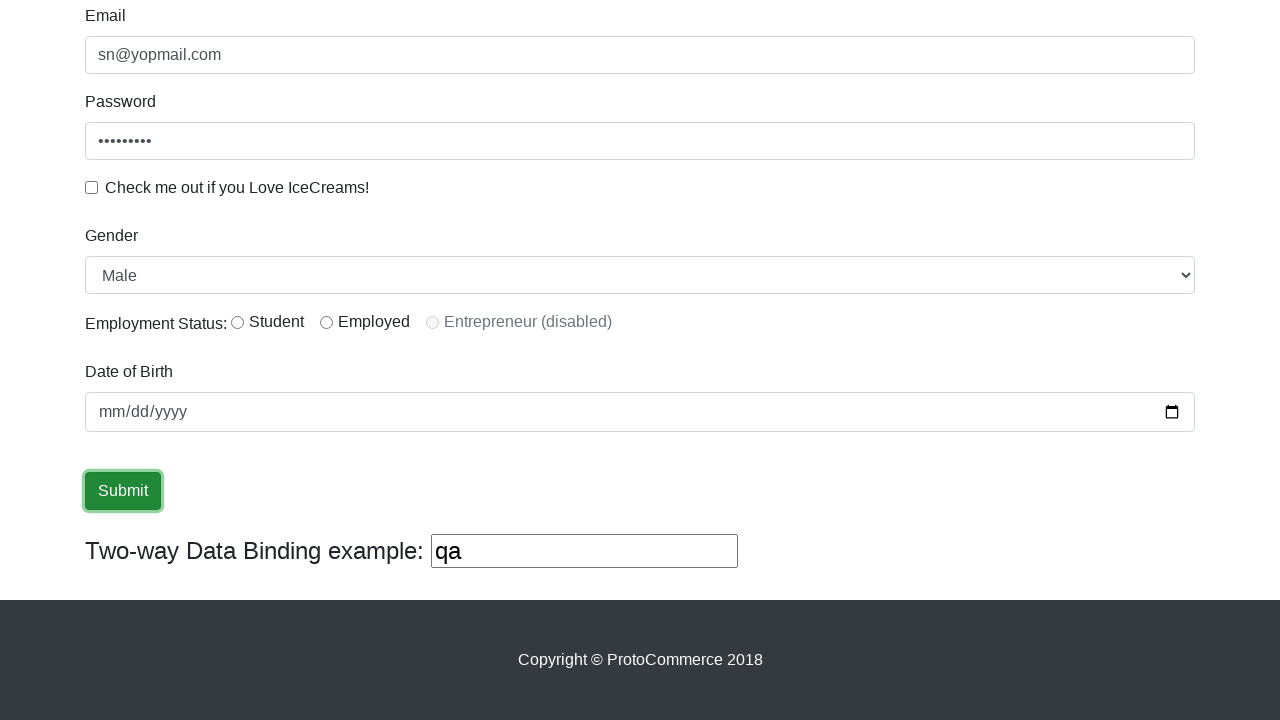

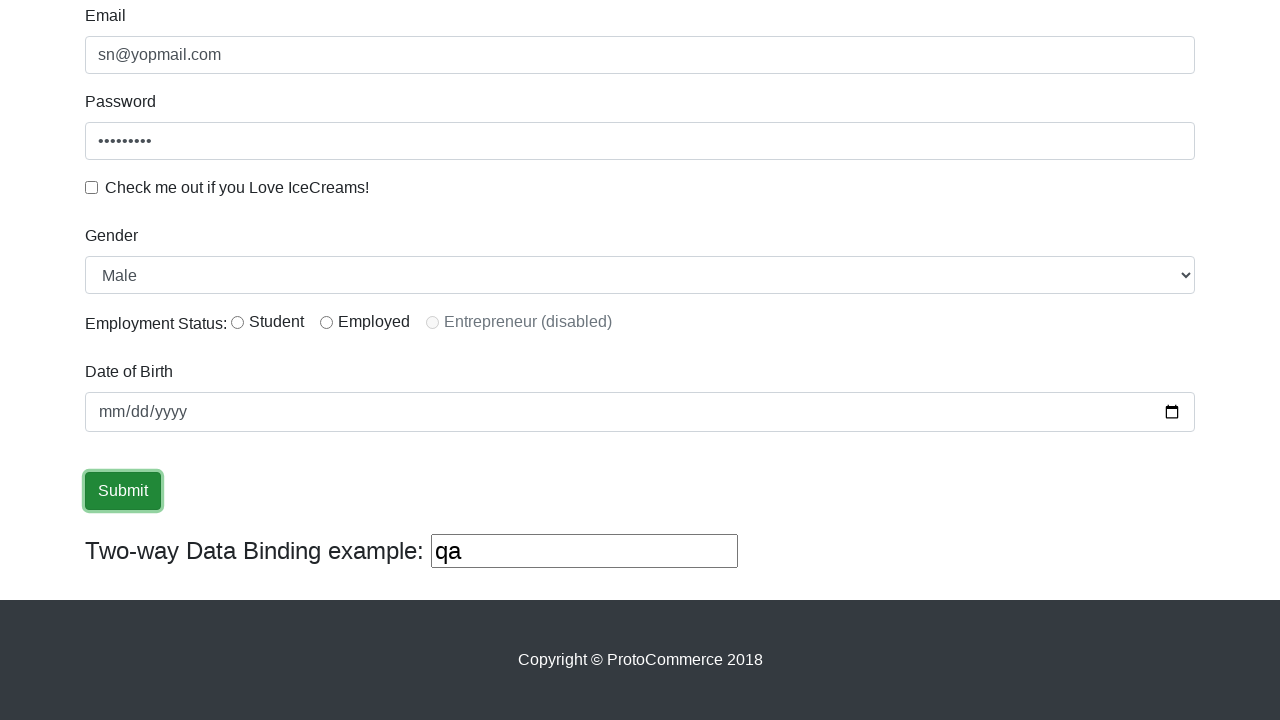